Tests filling out a complete registration form including name, email, gender, phone, date of birth, subjects, hobbies, address, state and city fields

Starting URL: https://demoqa.com/automation-practice-form

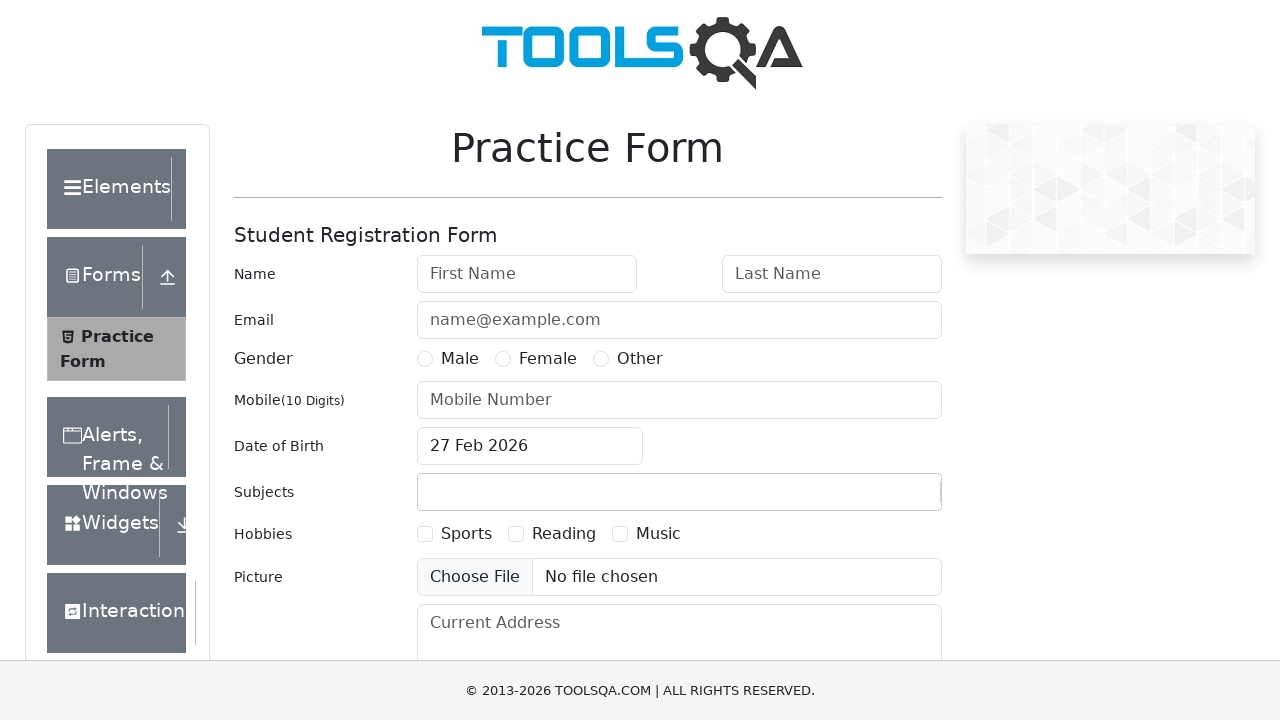

Clicked first name input field at (527, 274) on #firstName
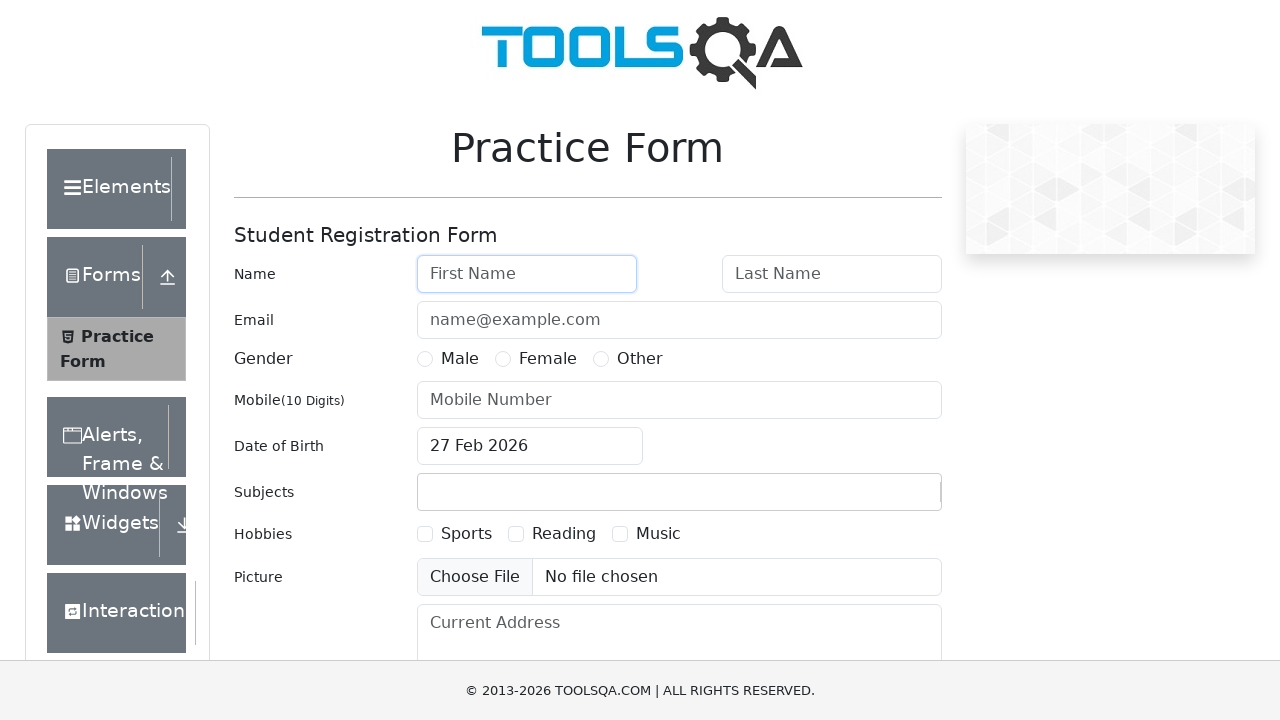

Filled first name with 'Peter' on #firstName
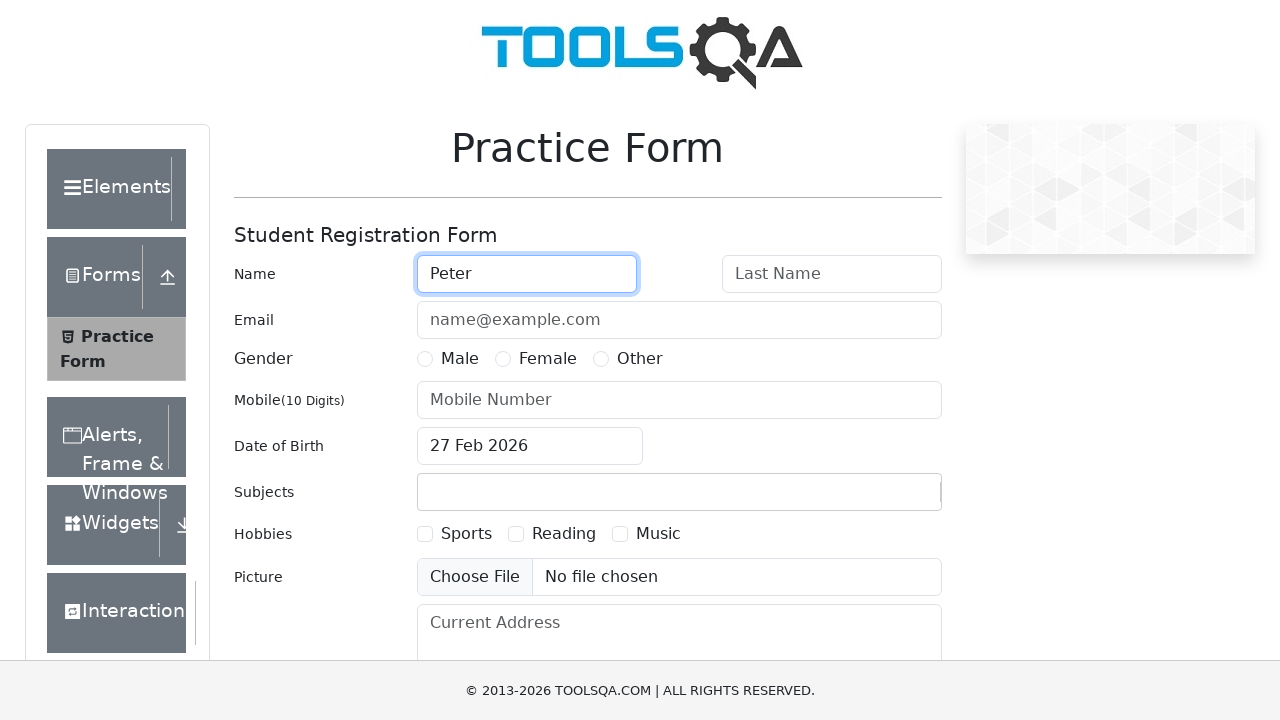

Clicked last name input field at (832, 274) on #lastName
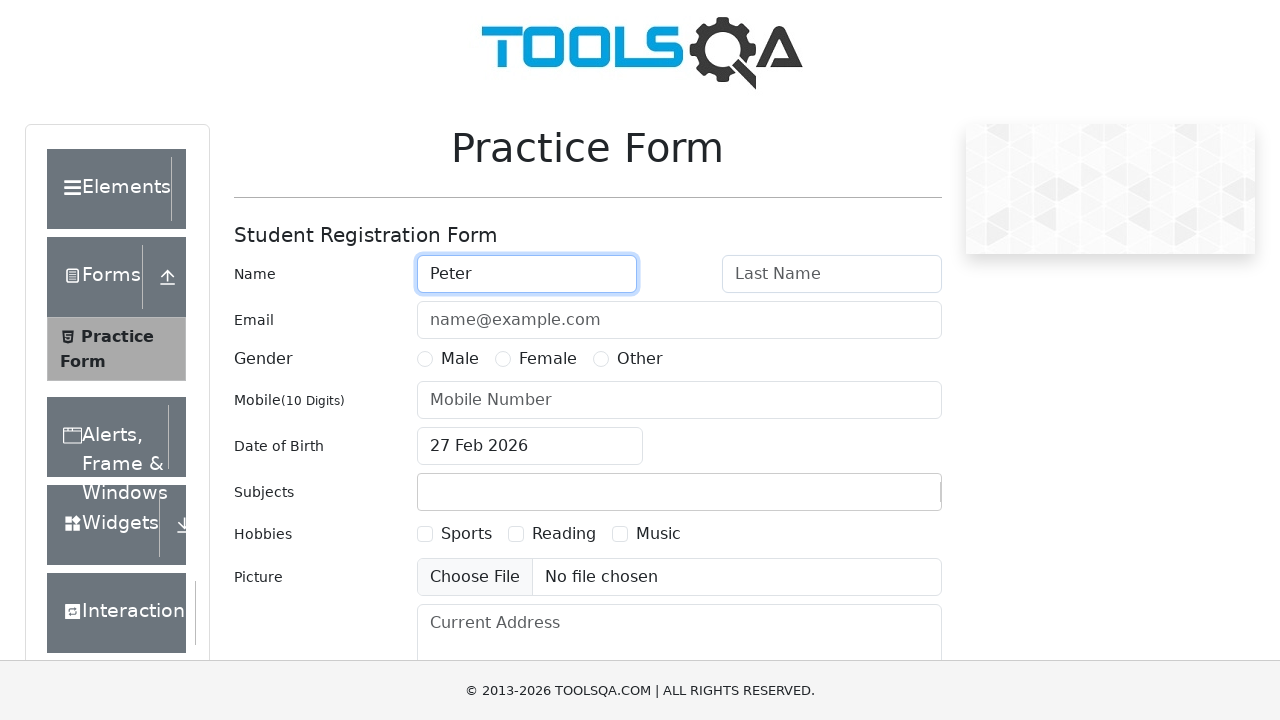

Filled last name with 'Ivanov' on #lastName
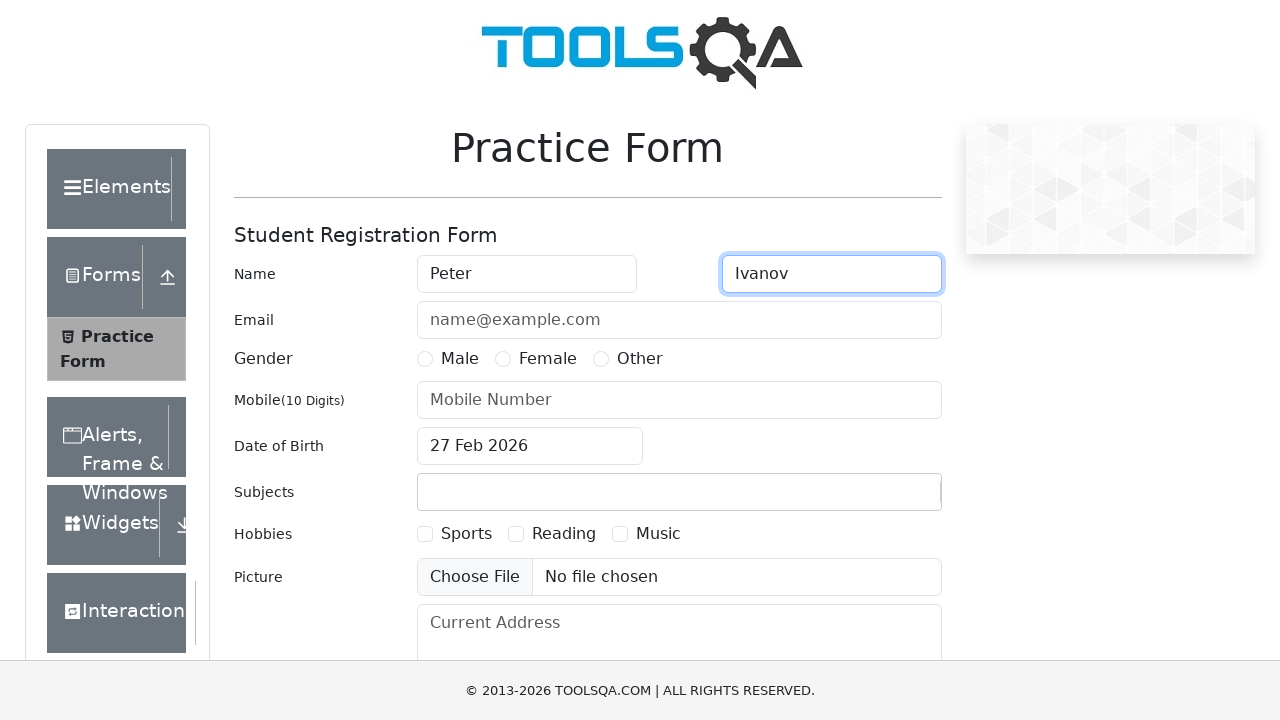

Clicked email input field at (679, 320) on #userEmail
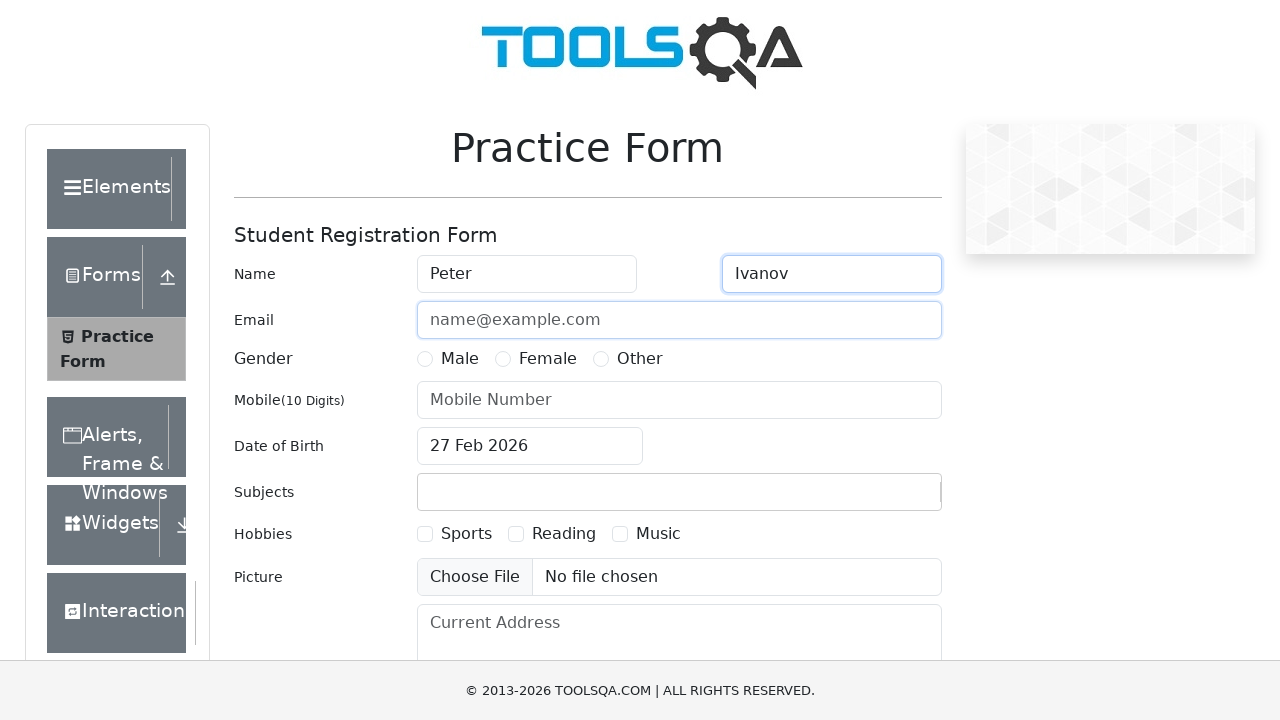

Filled email with 'a@a.ru' on #userEmail
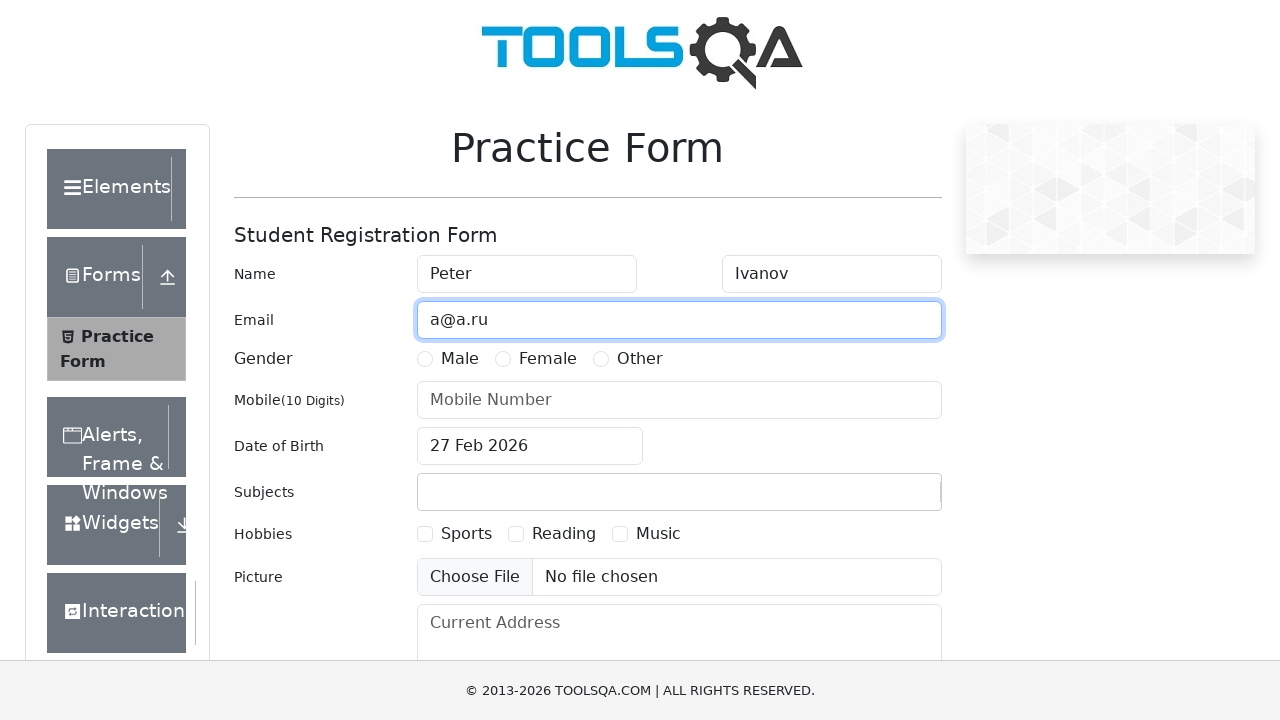

Selected Male gender option at (460, 359) on [for='gender-radio-1']
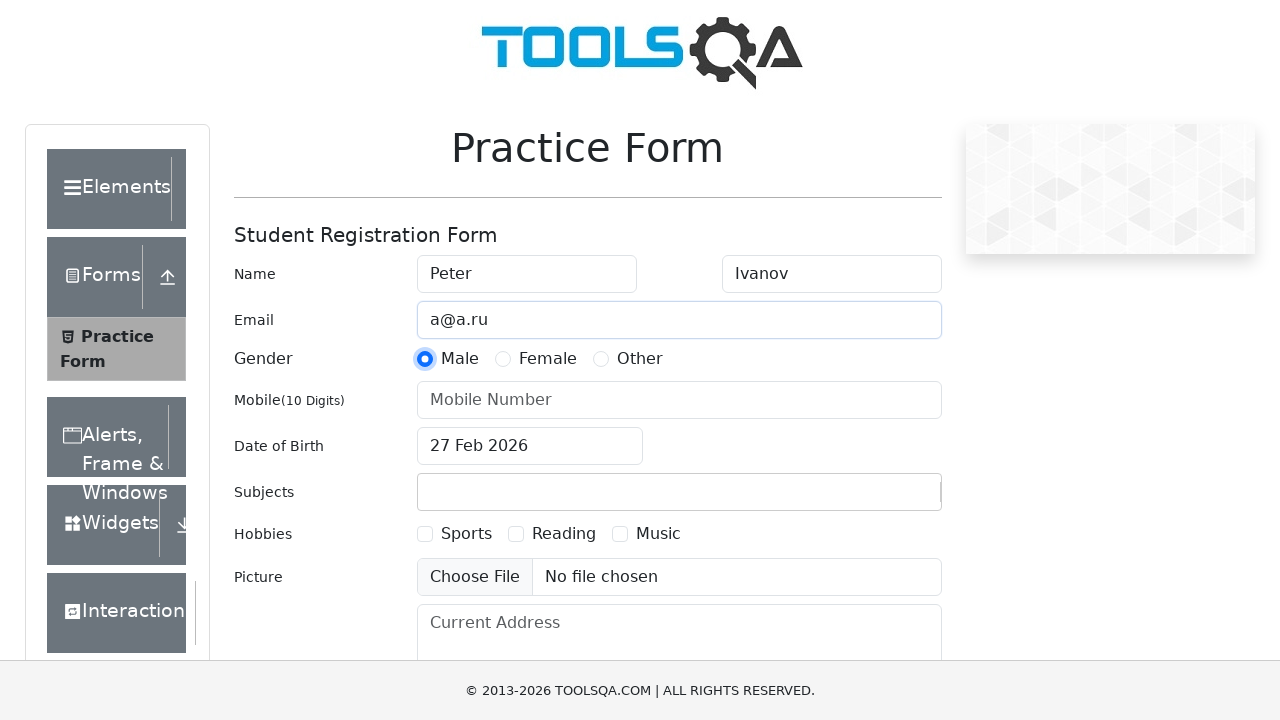

Clicked phone number input field at (679, 400) on #userNumber
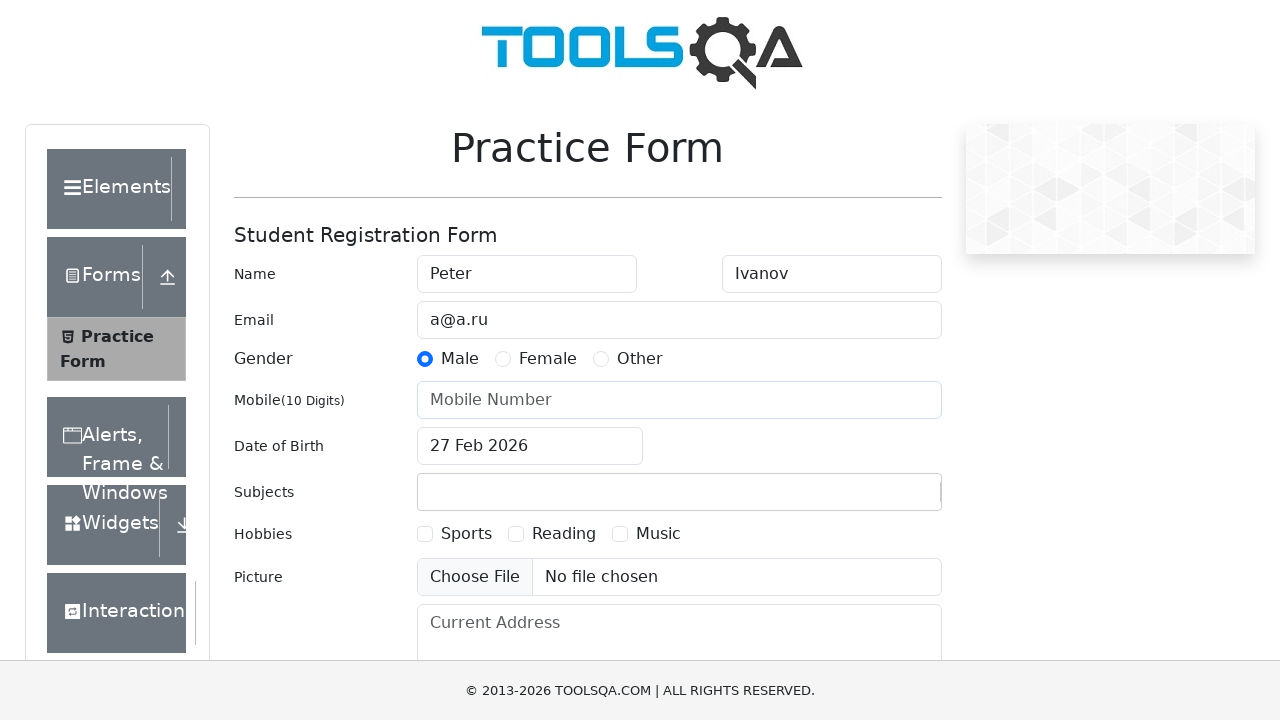

Filled phone number with '1234567890' on #userNumber
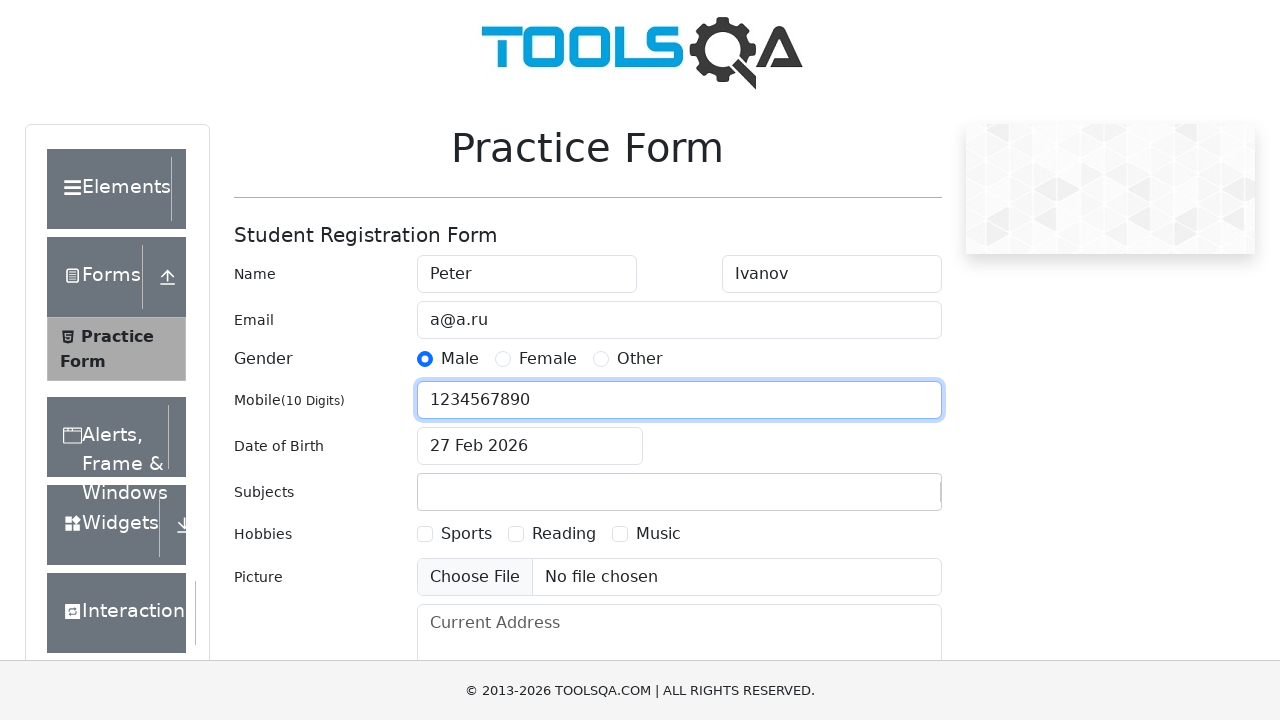

Clicked date of birth input field at (530, 446) on #dateOfBirthInput
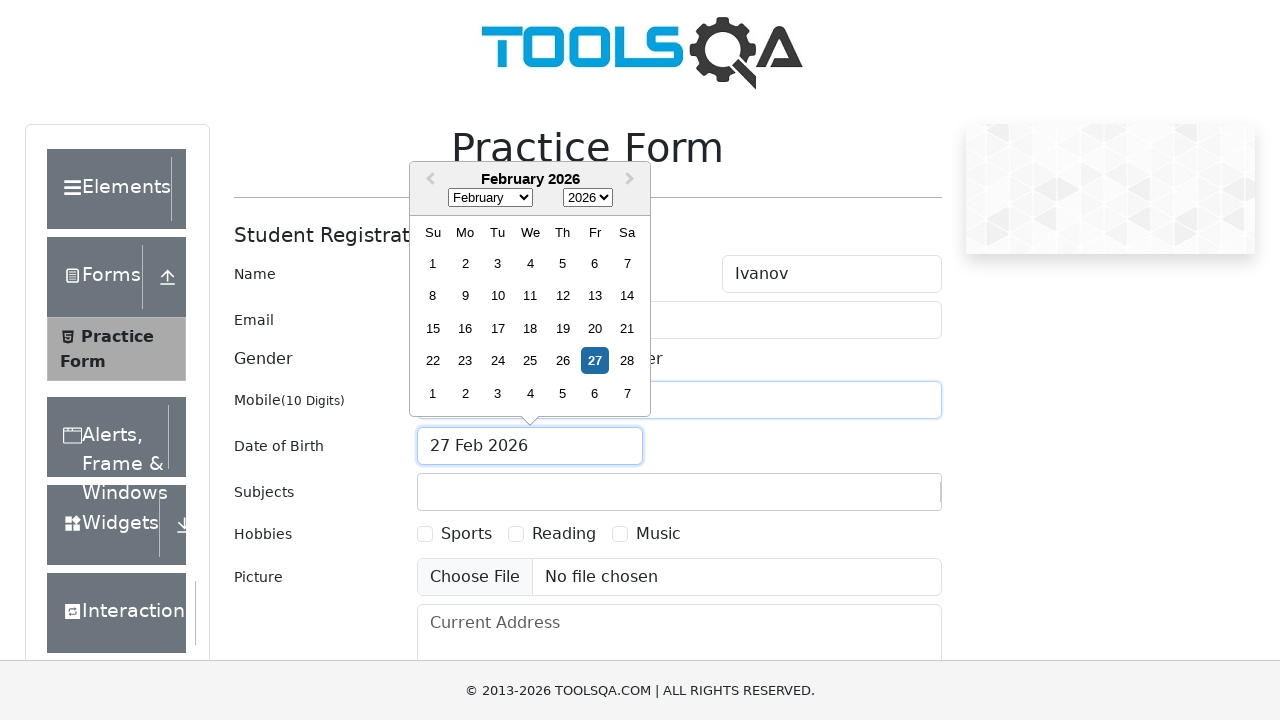

Selected November from month dropdown on .react-datepicker__month-select
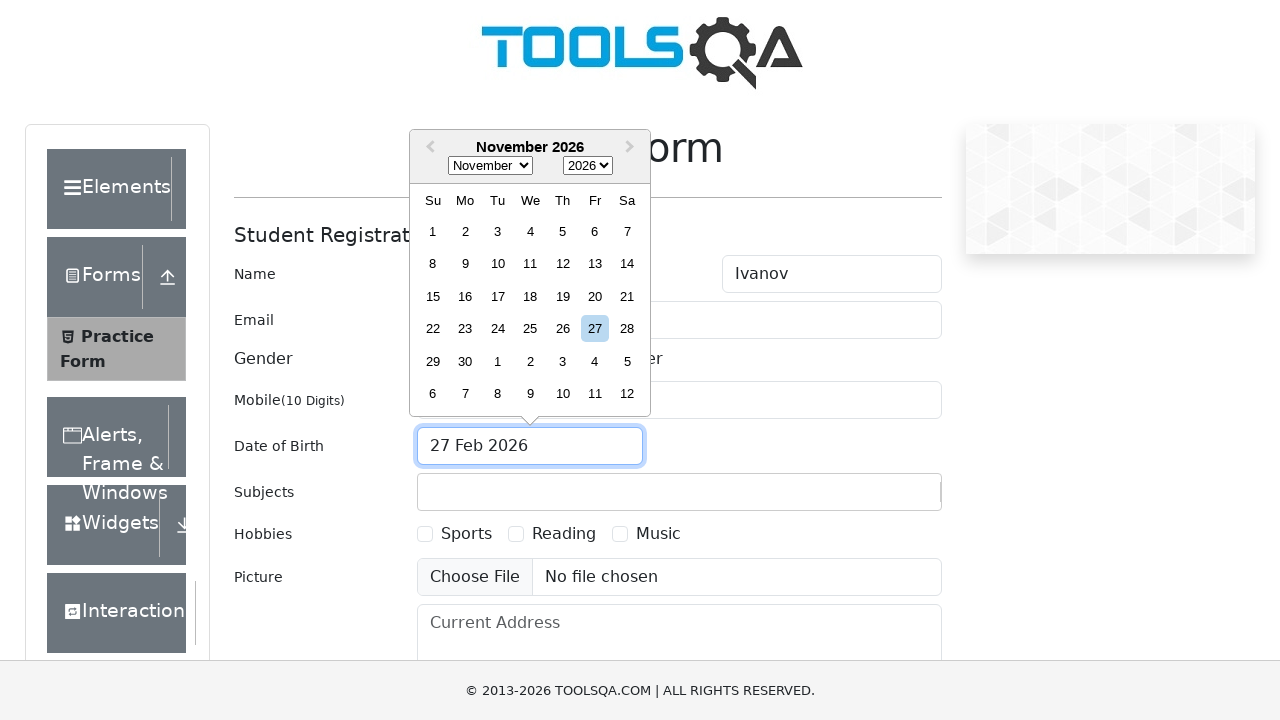

Selected 1985 from year dropdown on .react-datepicker__year-select
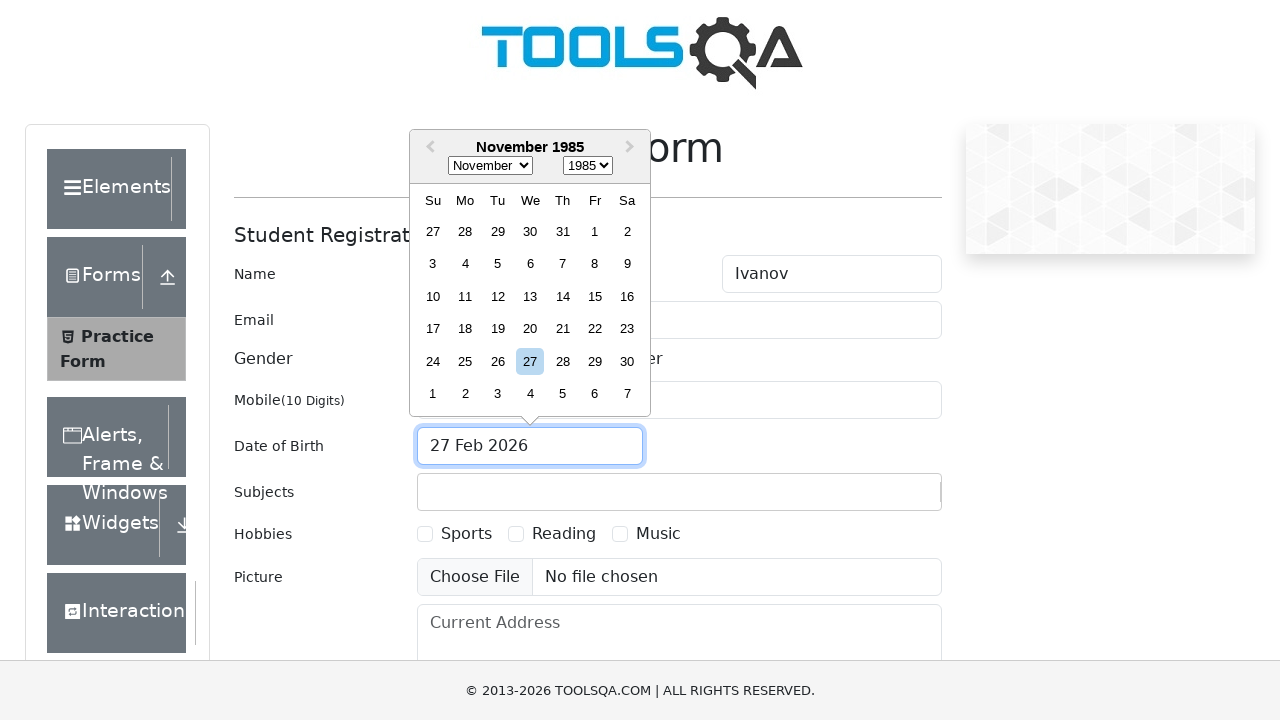

Selected November 15th, 1985 as date of birth at (595, 296) on xpath=//div[@aria-label='Choose Friday, November 15th, 1985']
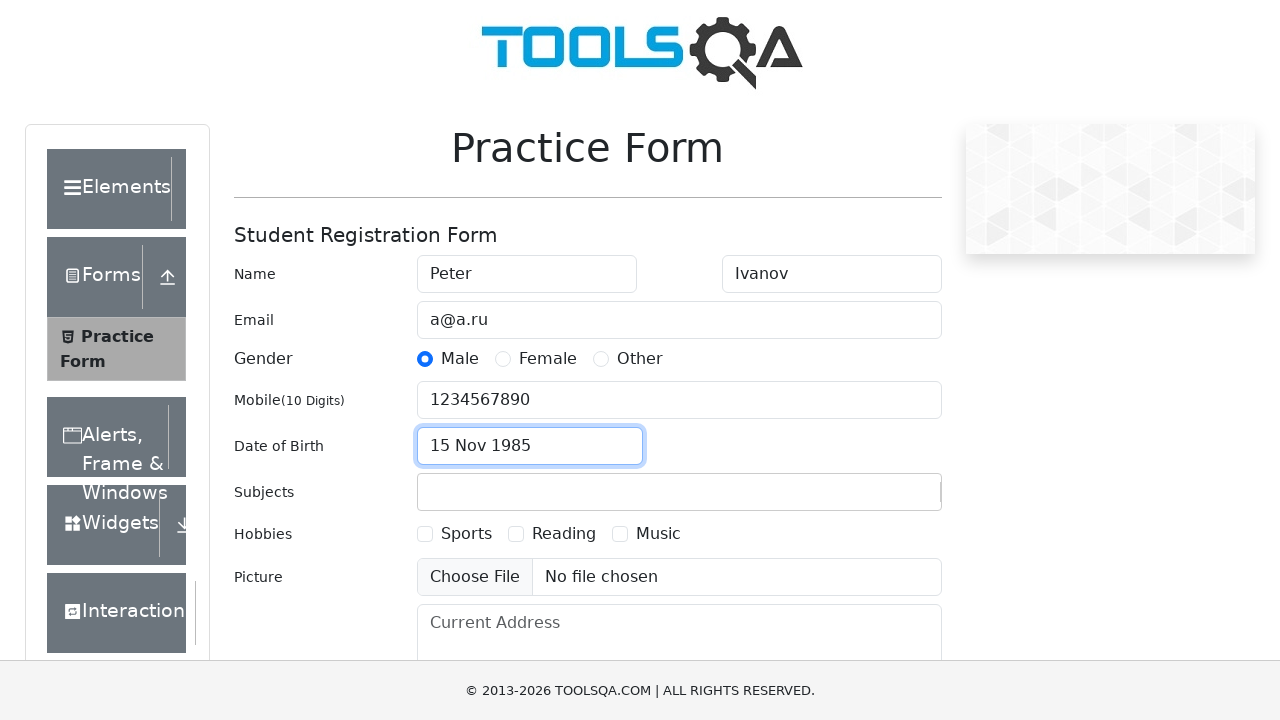

Clicked subjects input field at (430, 492) on #subjectsInput
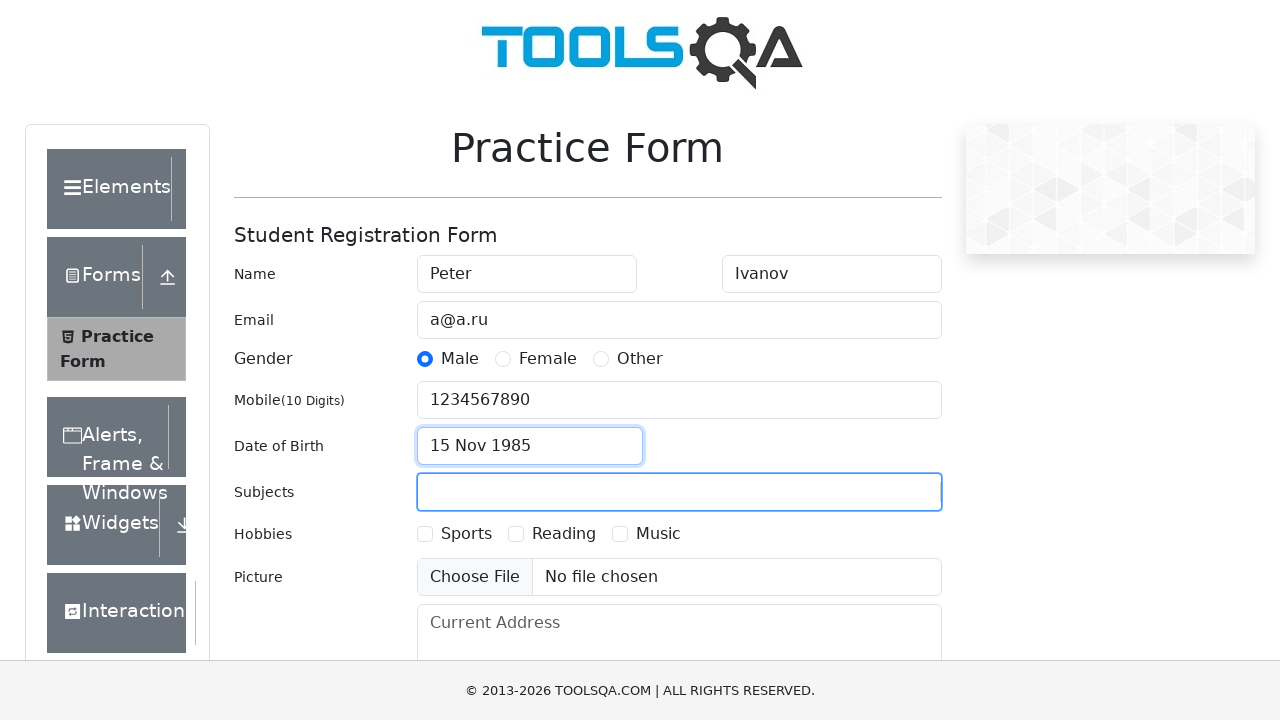

Filled subjects with 'Maths' on #subjectsInput
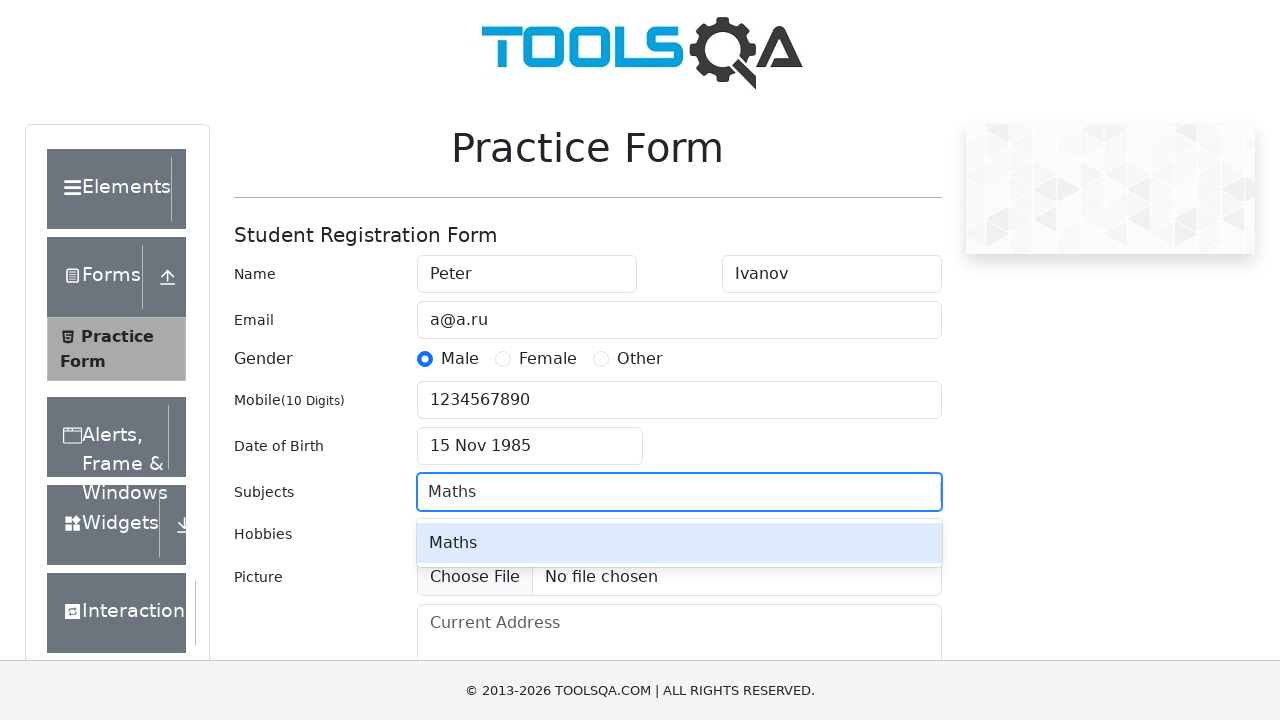

Selected Maths from subjects dropdown at (679, 543) on #react-select-2-option-0
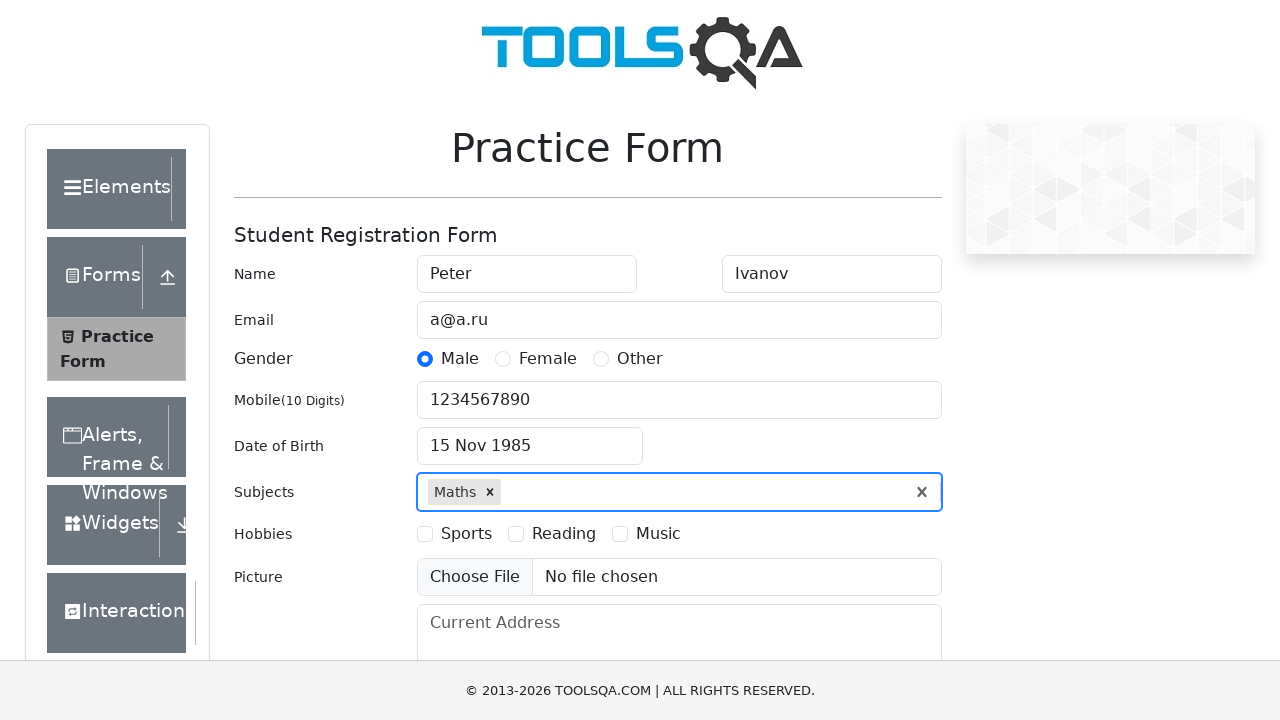

Selected Sports hobby checkbox at (466, 534) on [for='hobbies-checkbox-1']
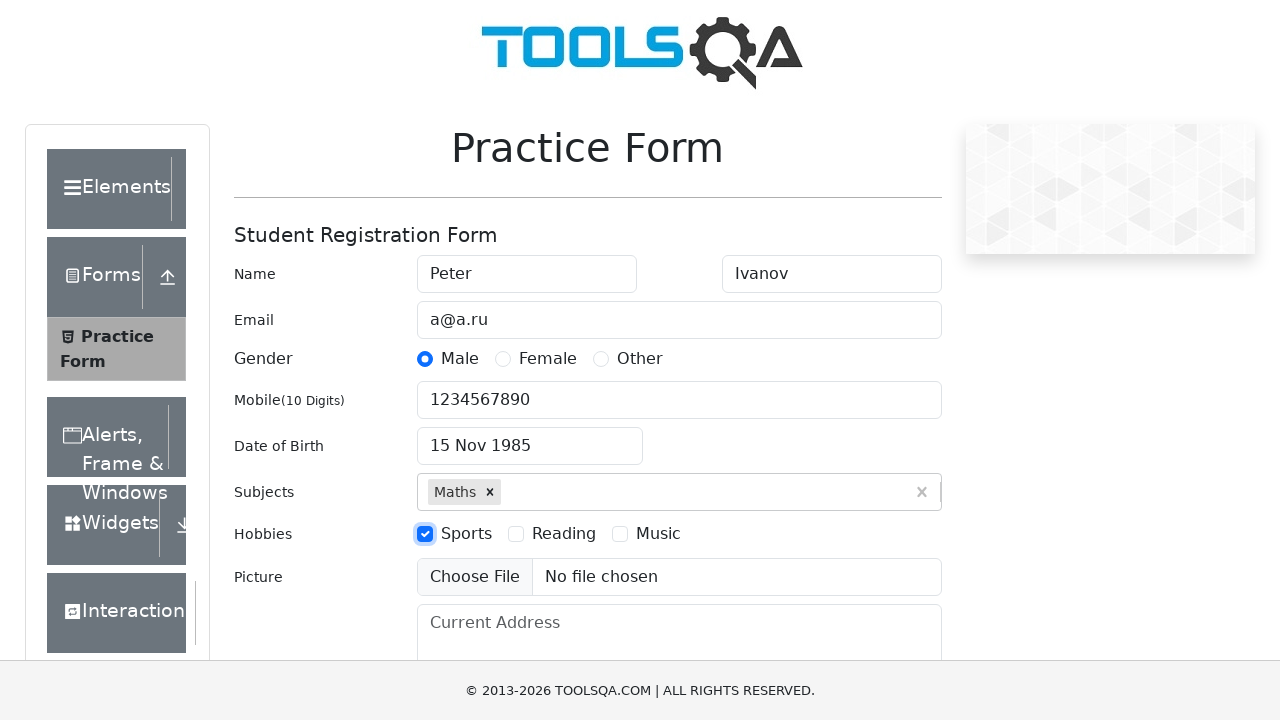

Clicked current address input field at (679, 654) on #currentAddress
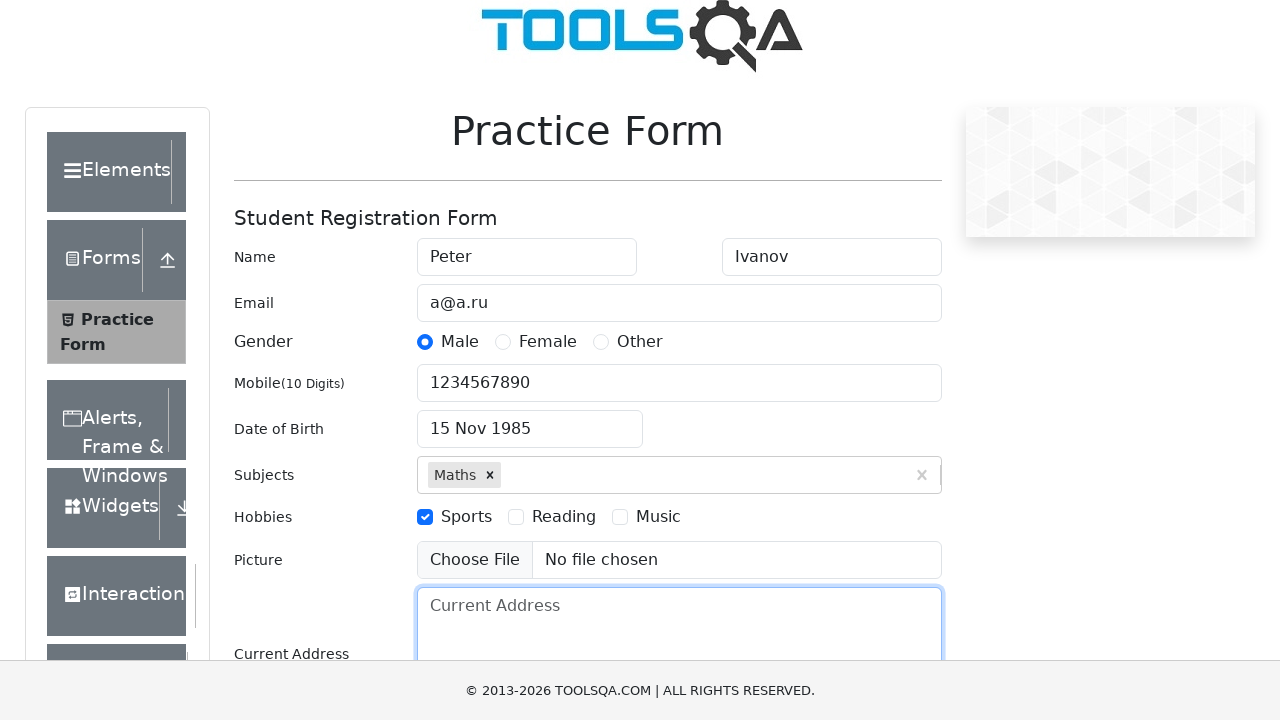

Filled current address with 'CA, San Francisco, 17 avn, 1' on #currentAddress
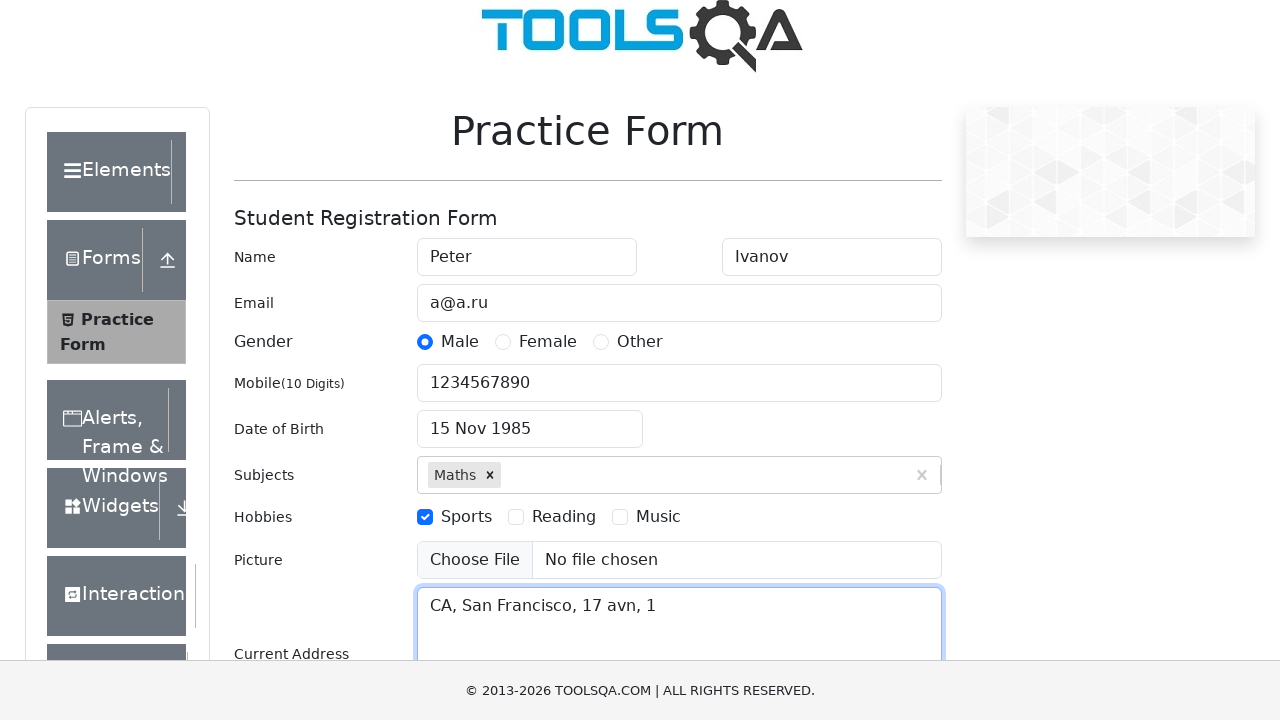

Scrolled to submit button
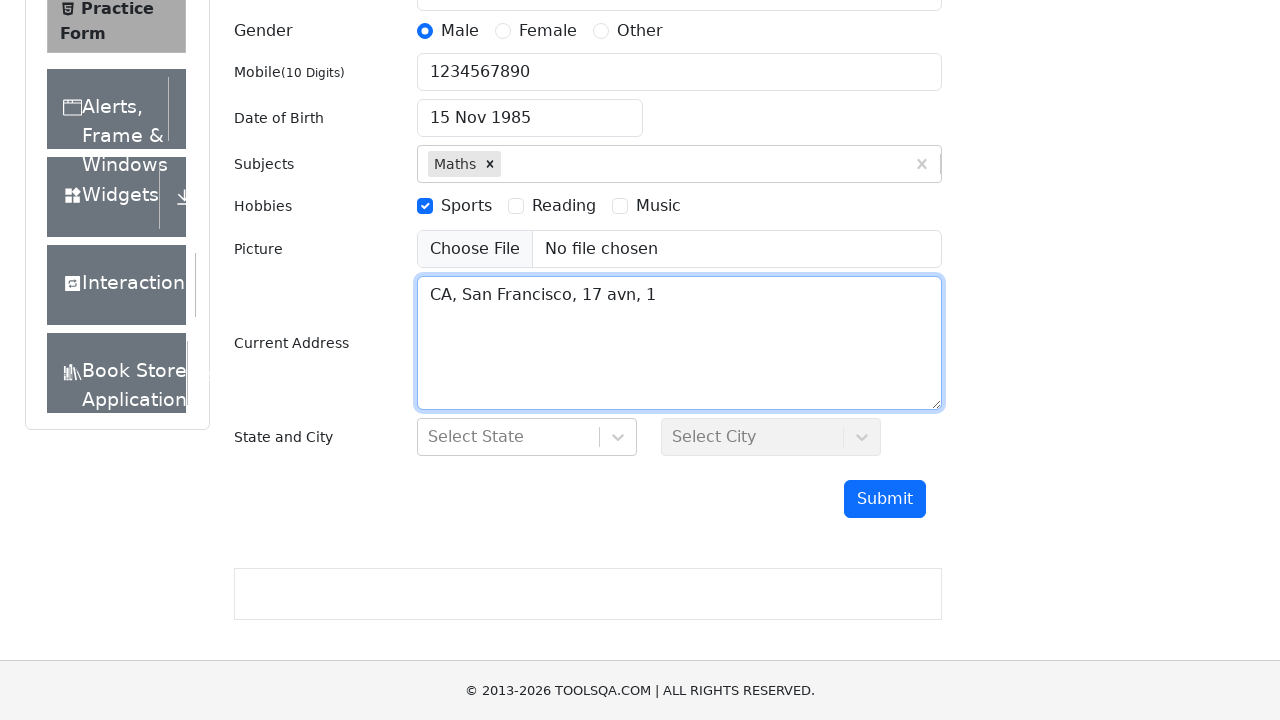

Filled state field with 'NCR' on #react-select-3-input
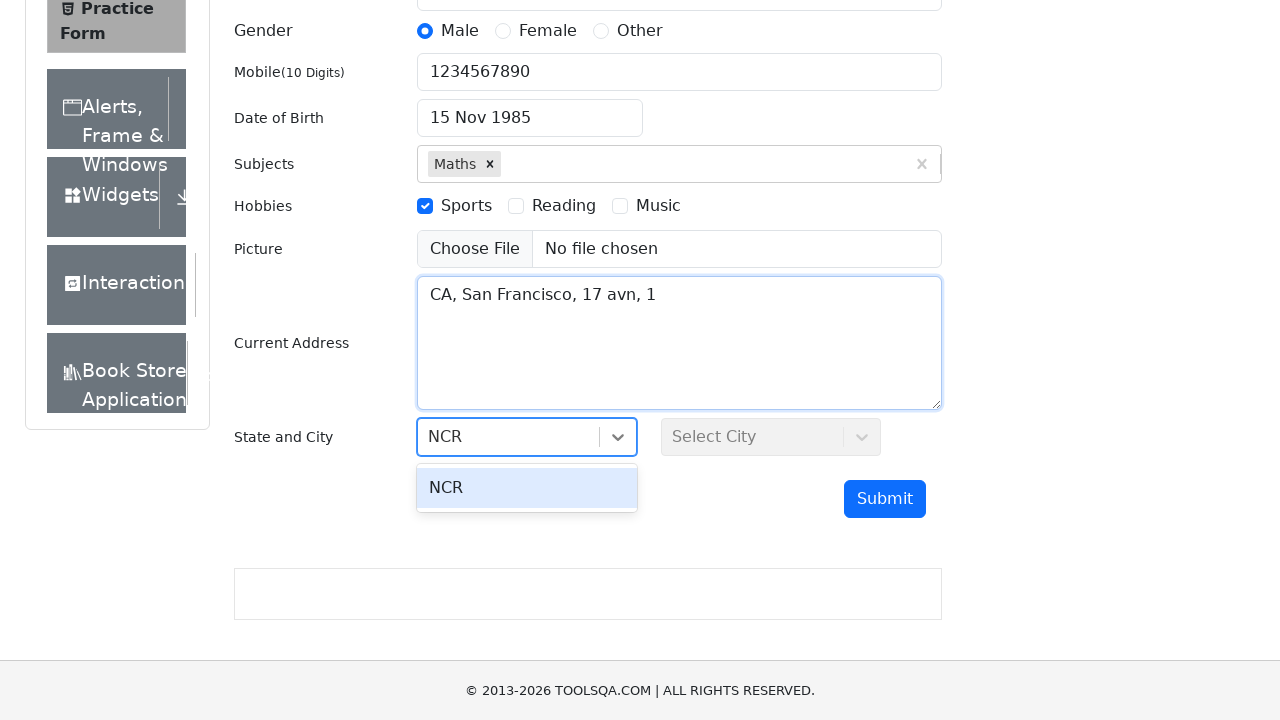

Selected NCR from state dropdown at (527, 488) on #react-select-3-option-0
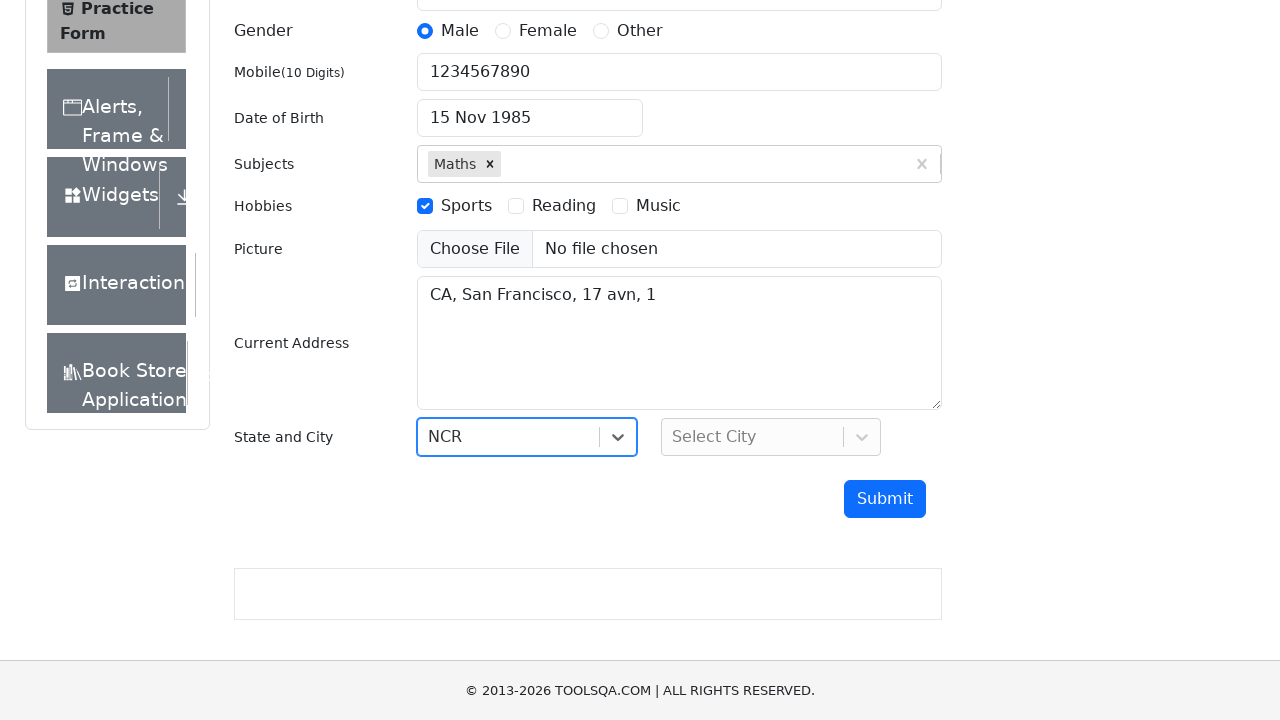

Filled city field with 'Delhi' on #react-select-4-input
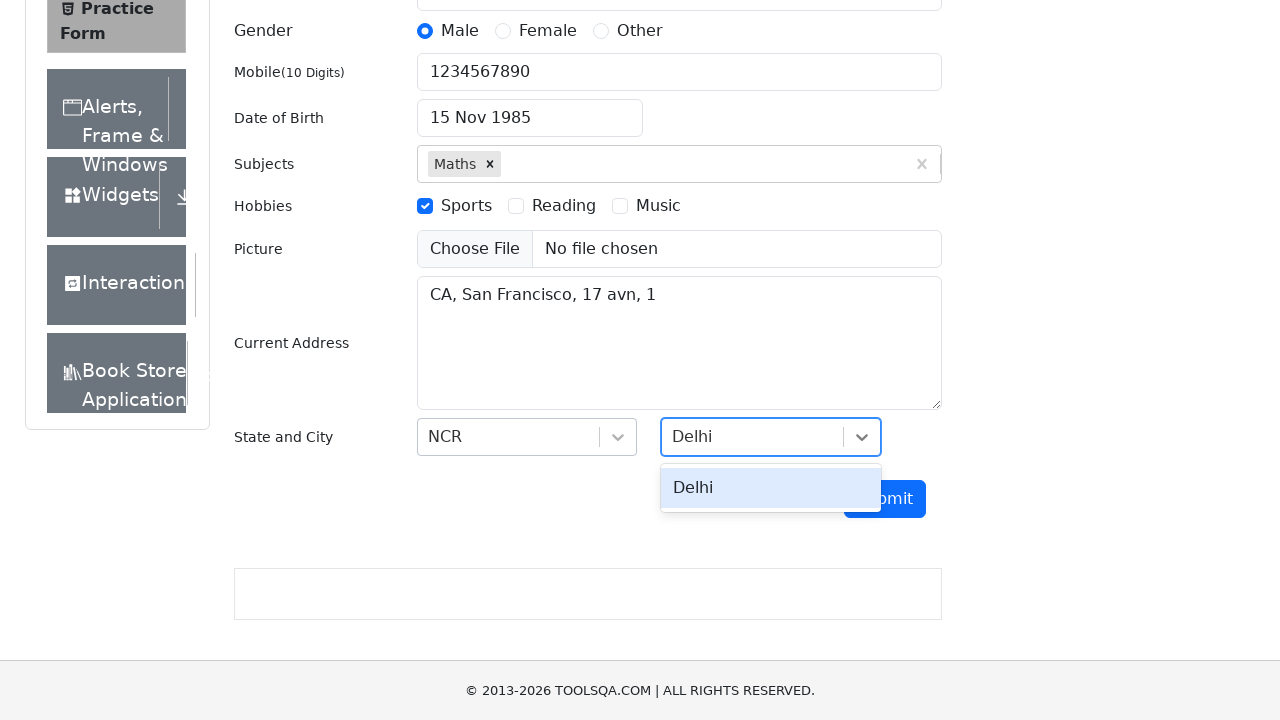

Selected Delhi from city dropdown at (771, 488) on #react-select-4-option-0
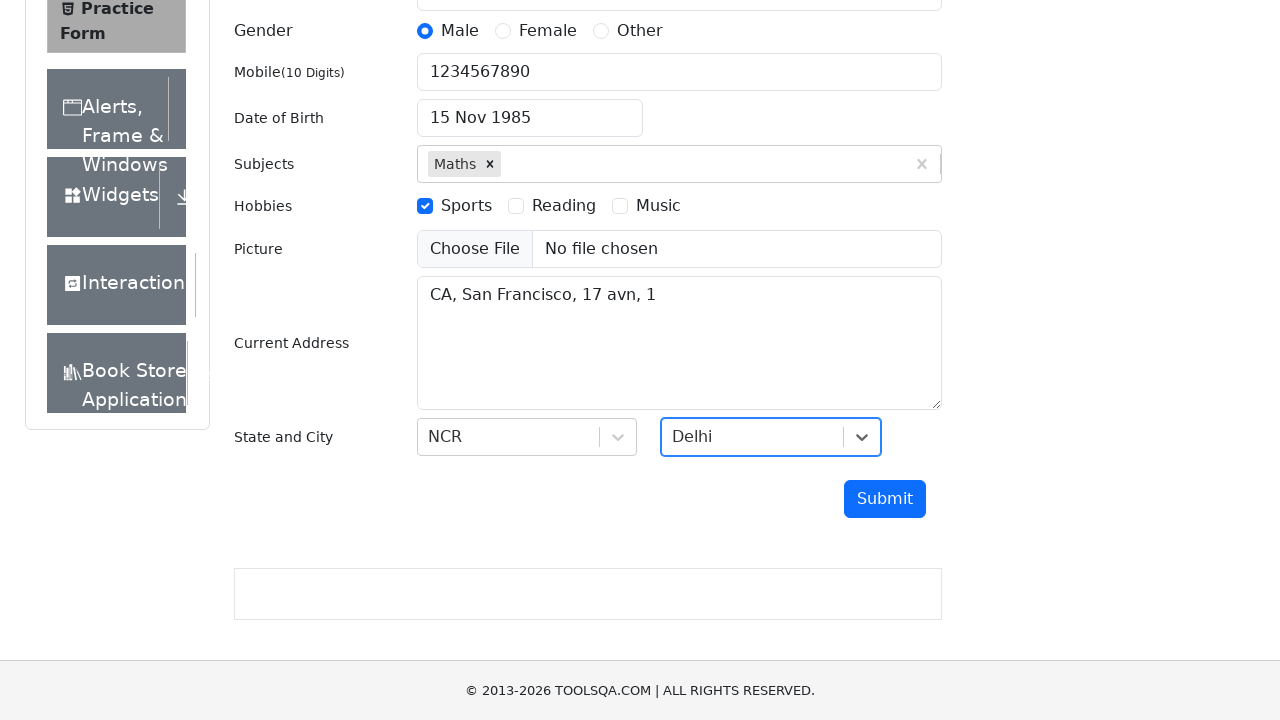

Clicked submit button to submit registration form at (885, 499) on #submit
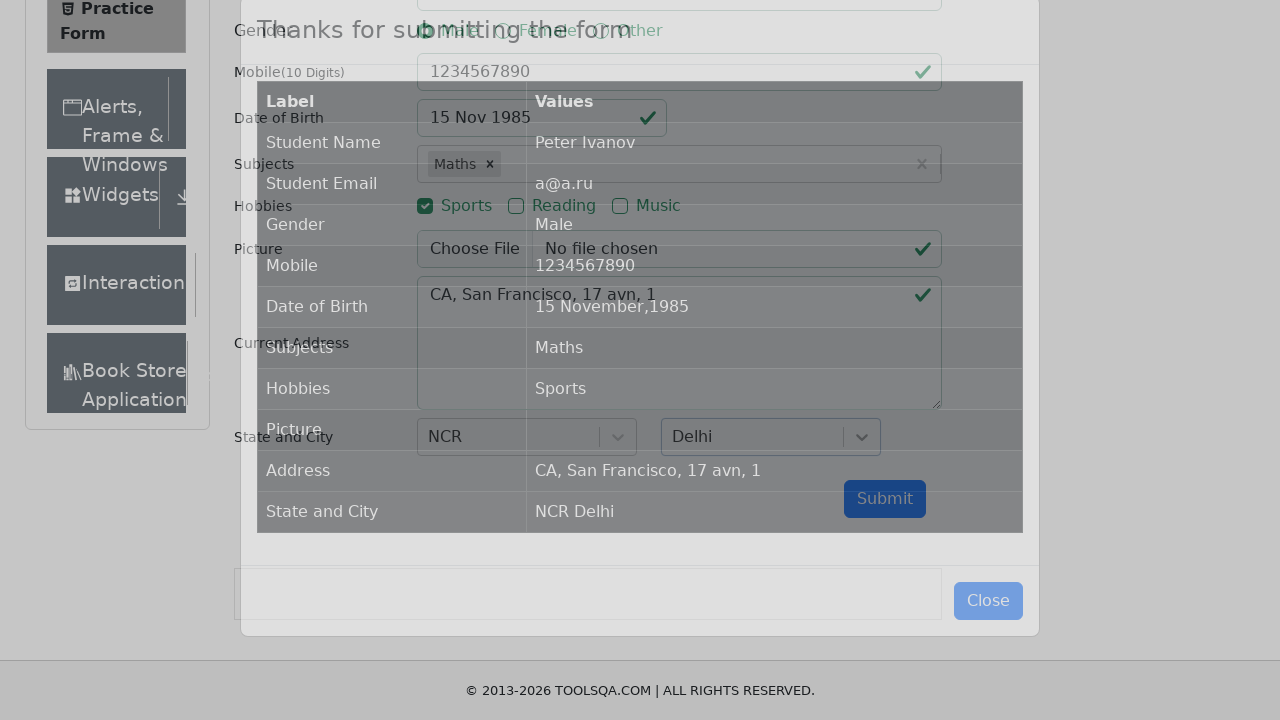

Registration form successfully submitted - results table loaded
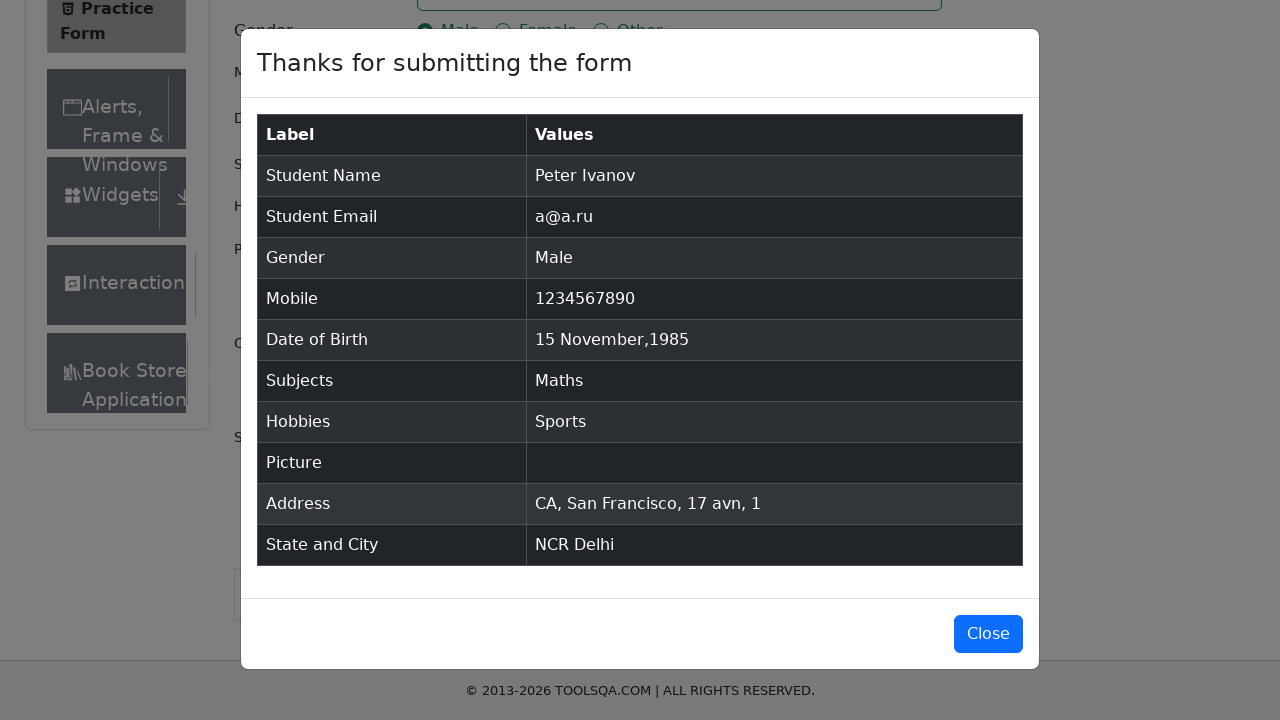

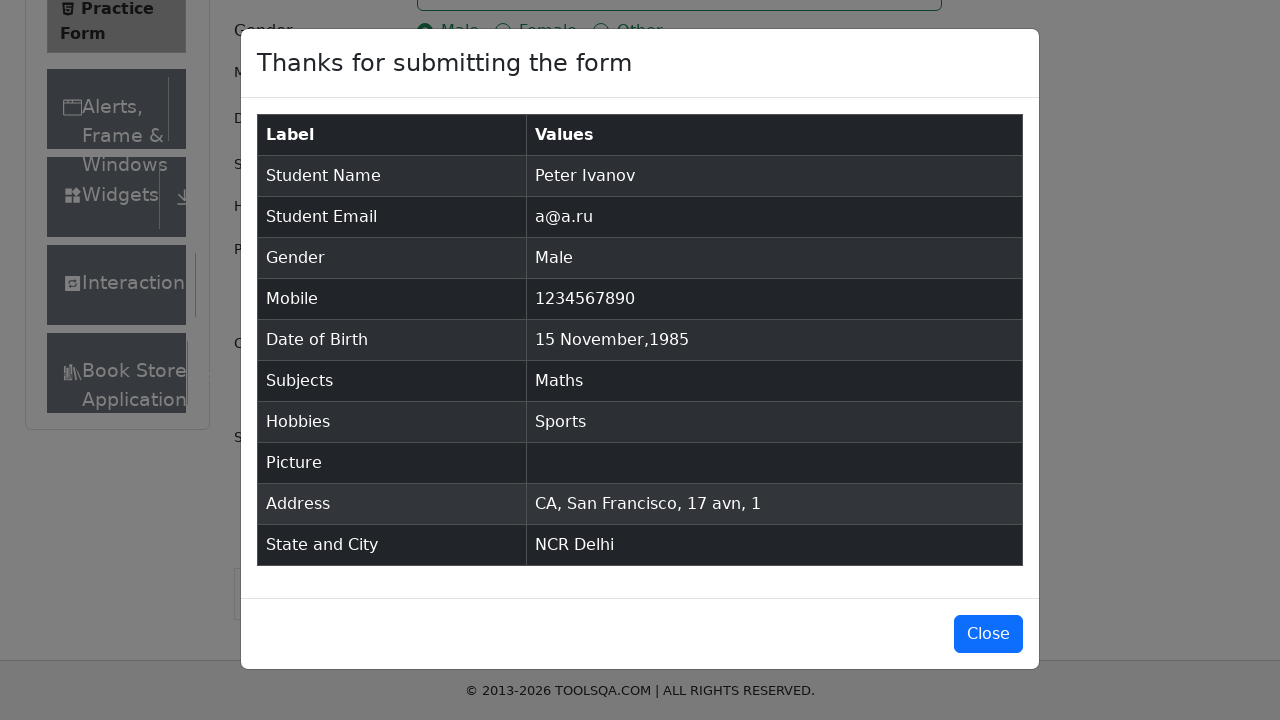